Navigates to Flipkart's homepage and waits for the page to load.

Starting URL: https://www.flipkart.com/

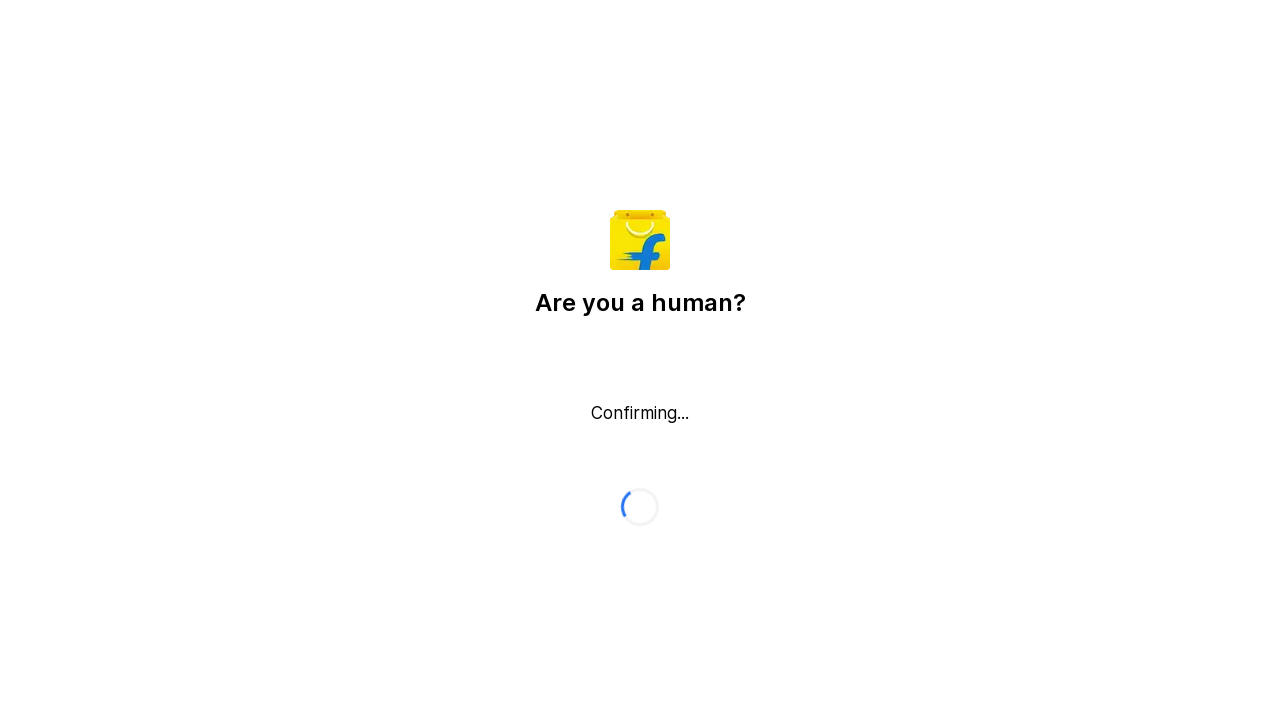

Navigated to Flipkart homepage
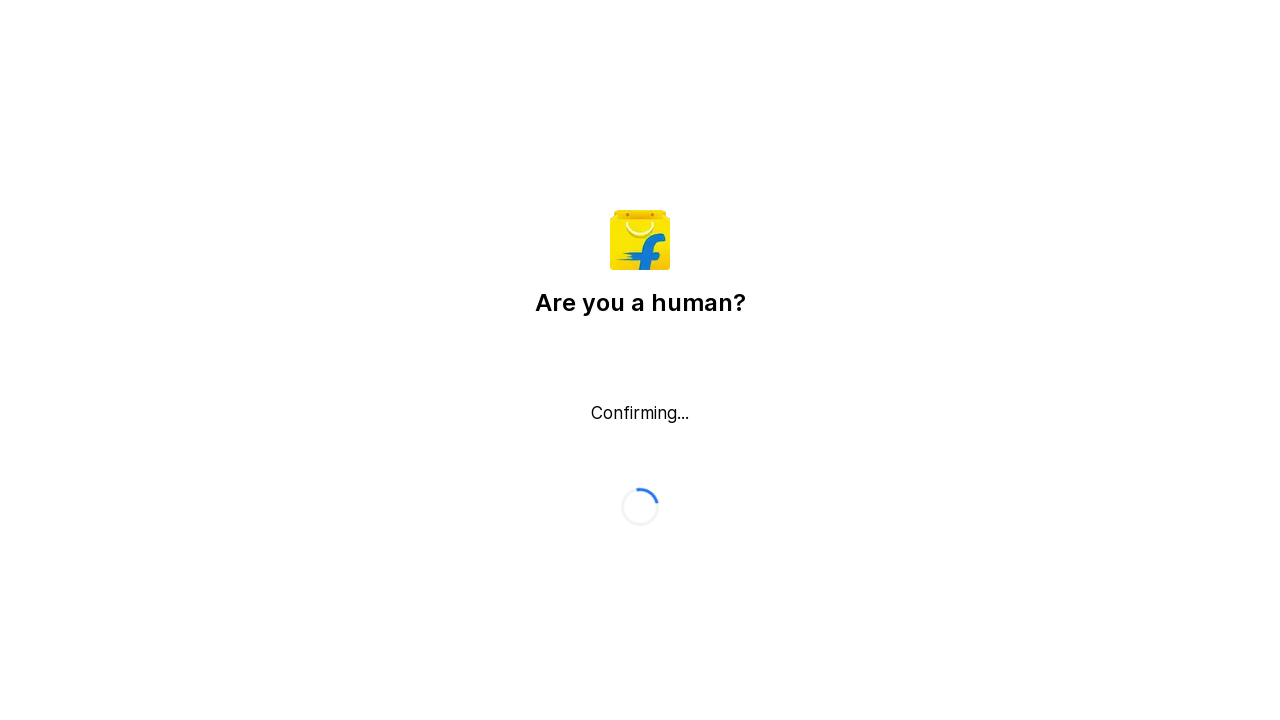

Waited for page to fully load (networkidle)
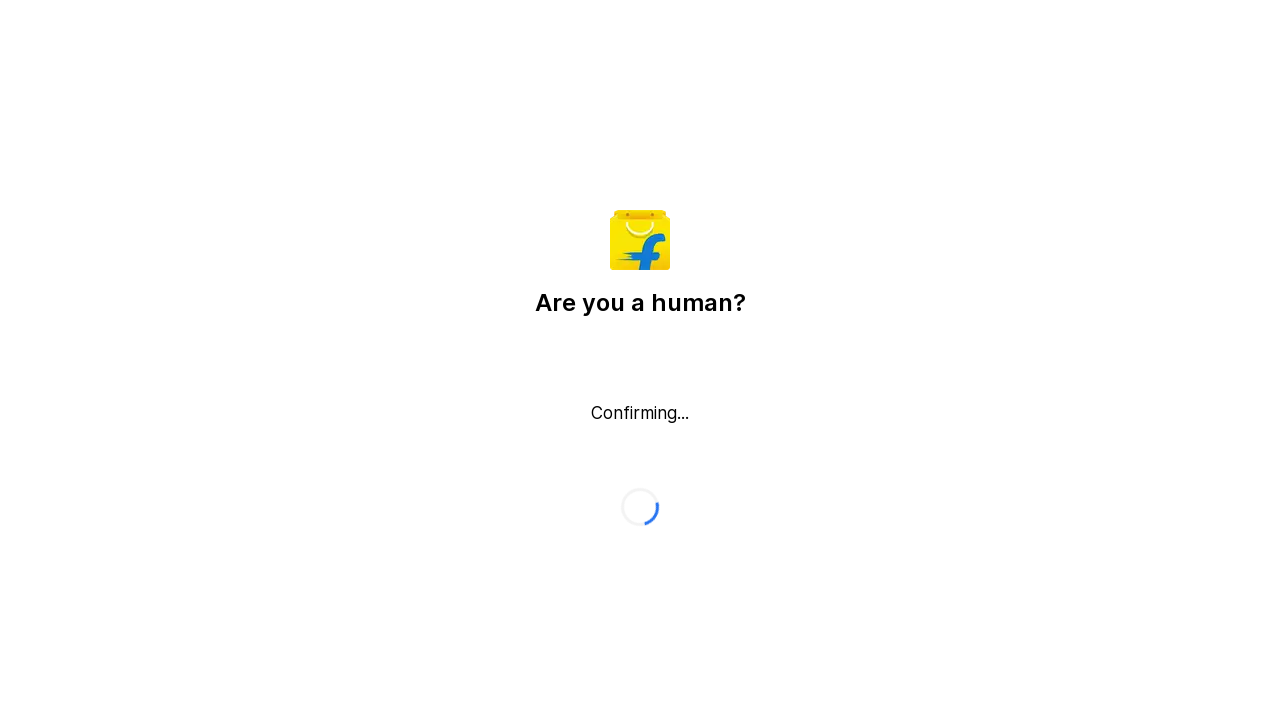

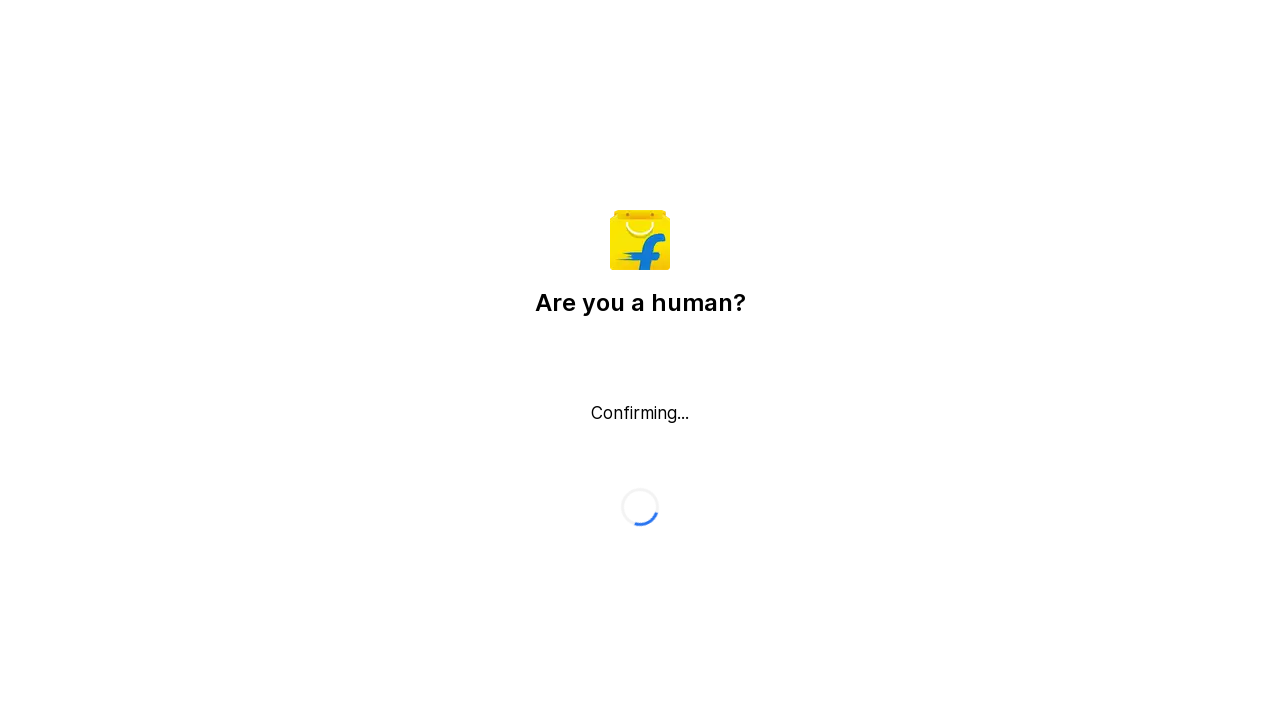